Tests the sign up flow when attempting to create an account with a username that already exists, verifying the appropriate error alert is displayed.

Starting URL: https://www.demoblaze.com/index.html

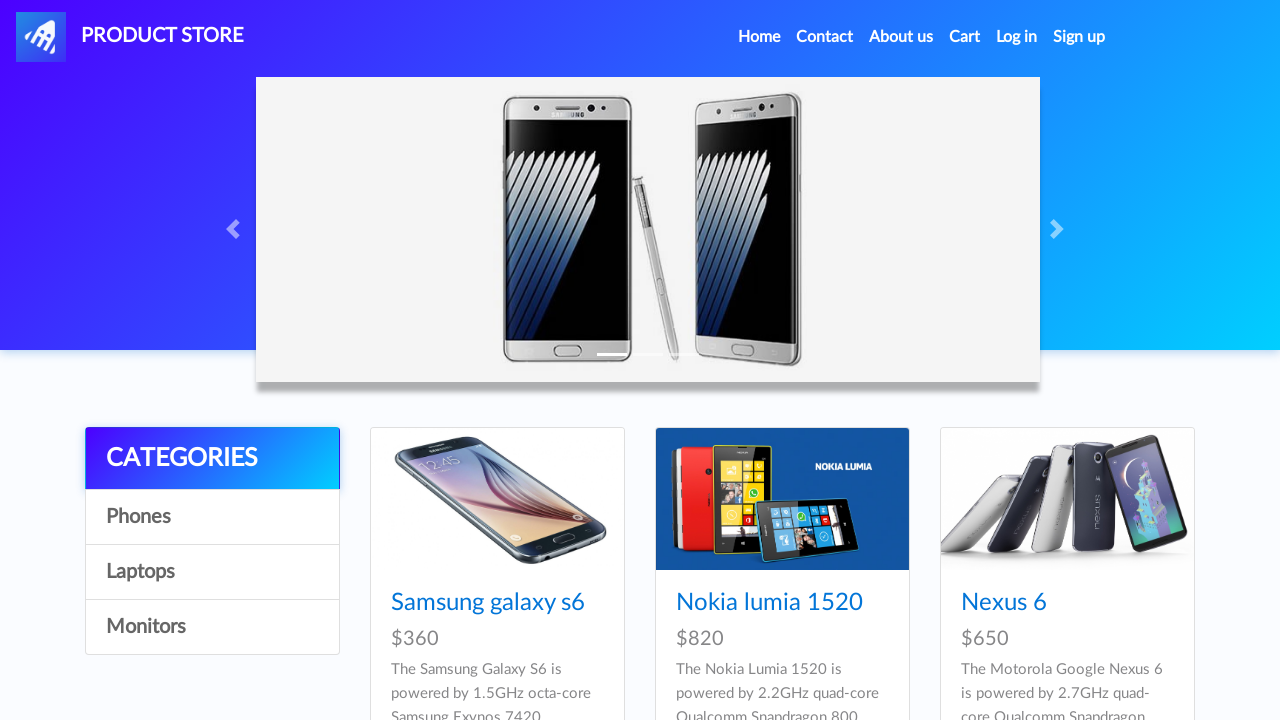

Clicked sign up button at (1079, 37) on #signin2
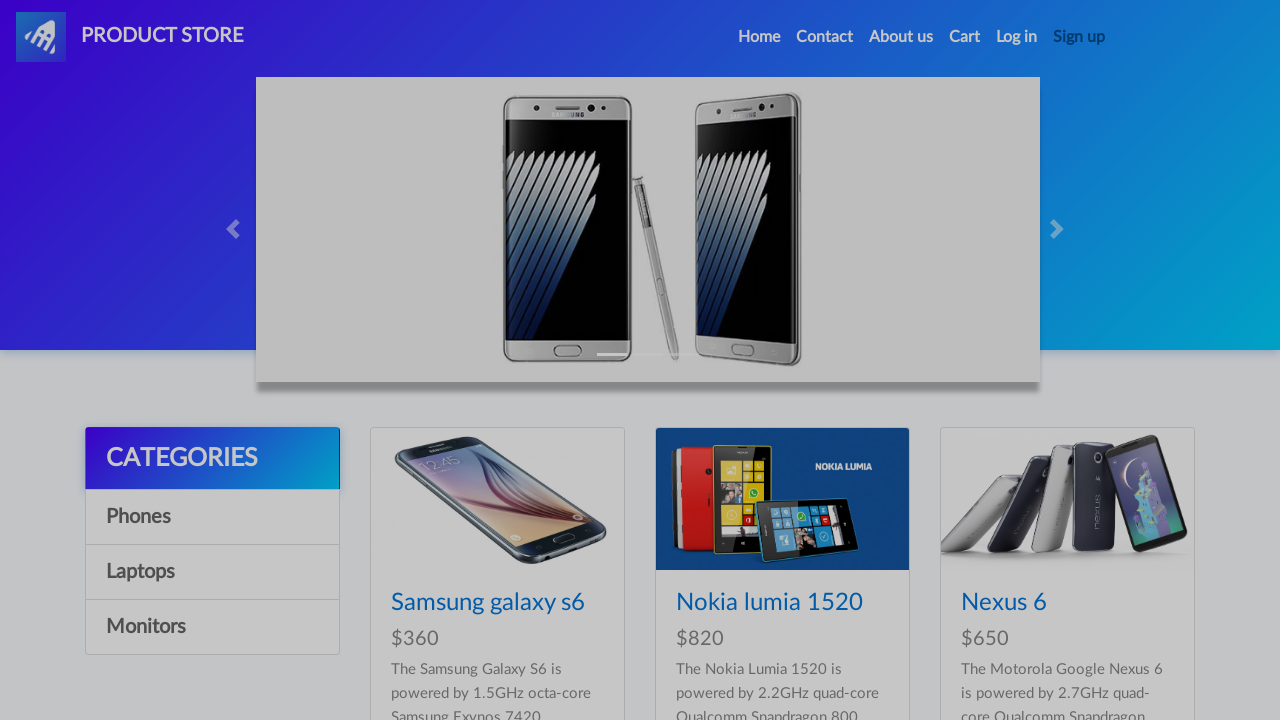

Sign up modal appeared with username field visible
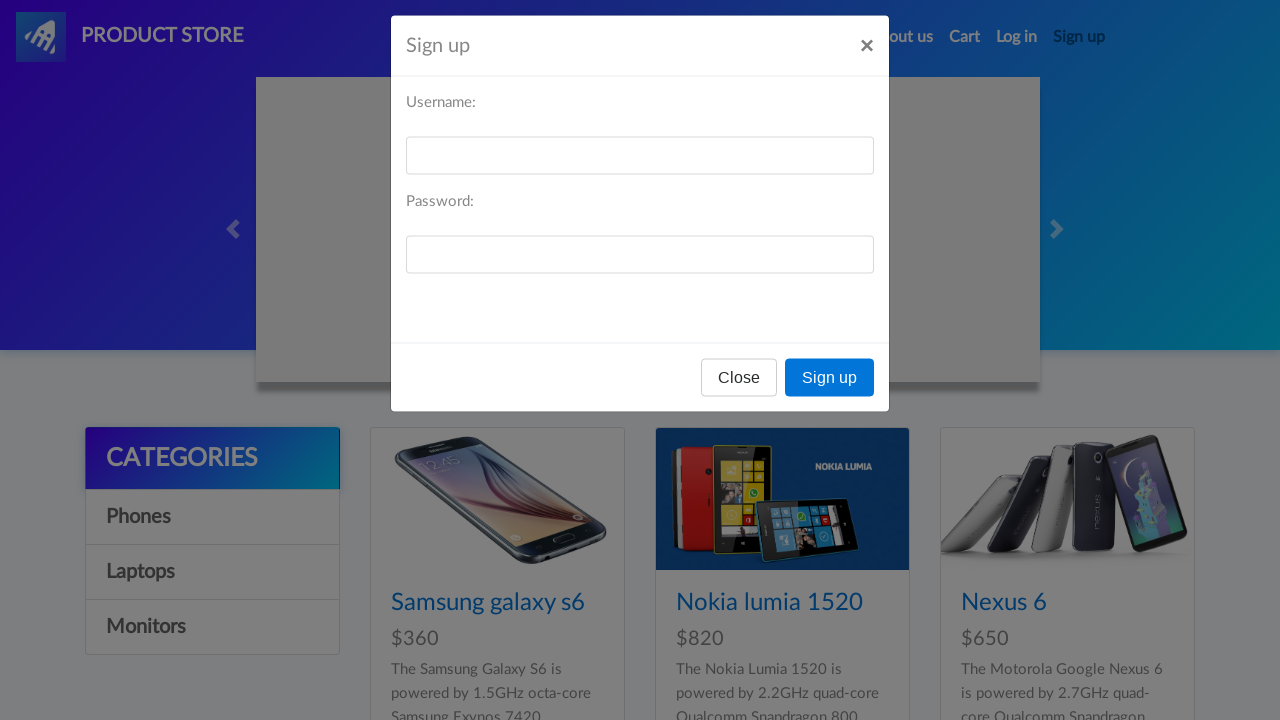

Filled username field with 'fake_name' on #sign-username
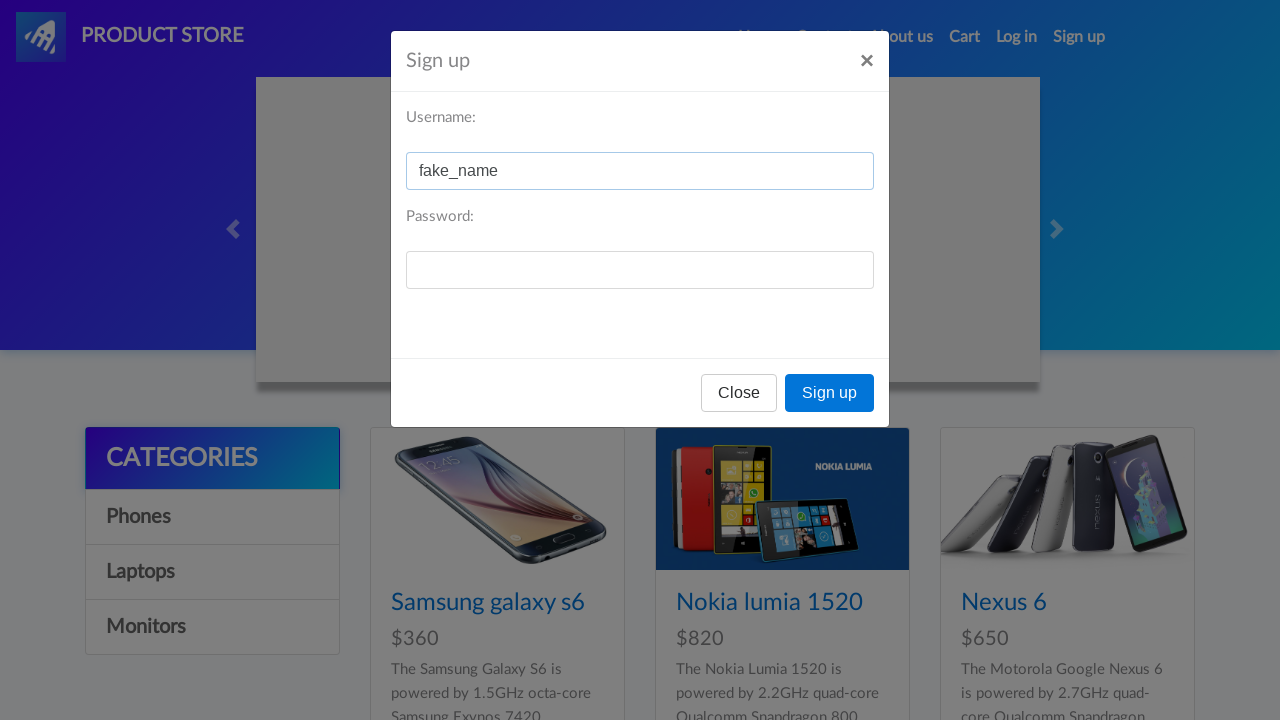

Filled password field with '12345' on #sign-password
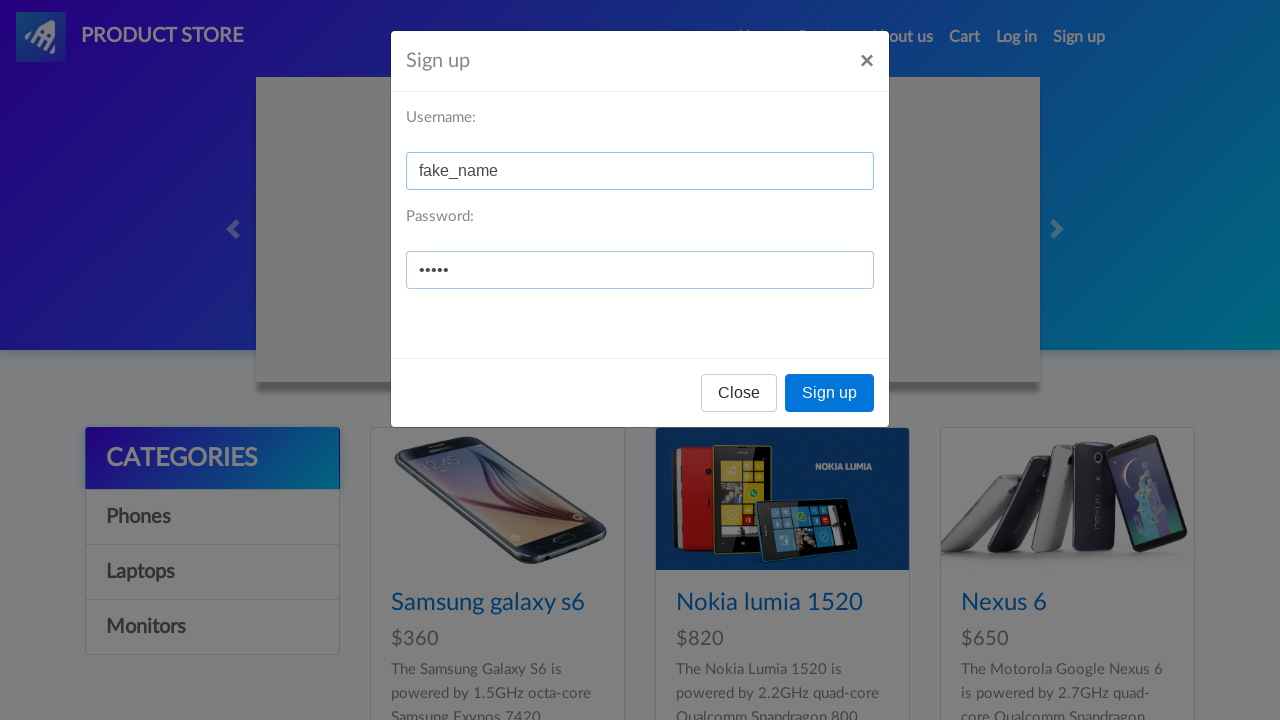

Clicked Sign up button in modal at (830, 393) on xpath=//button[text()='Sign up']
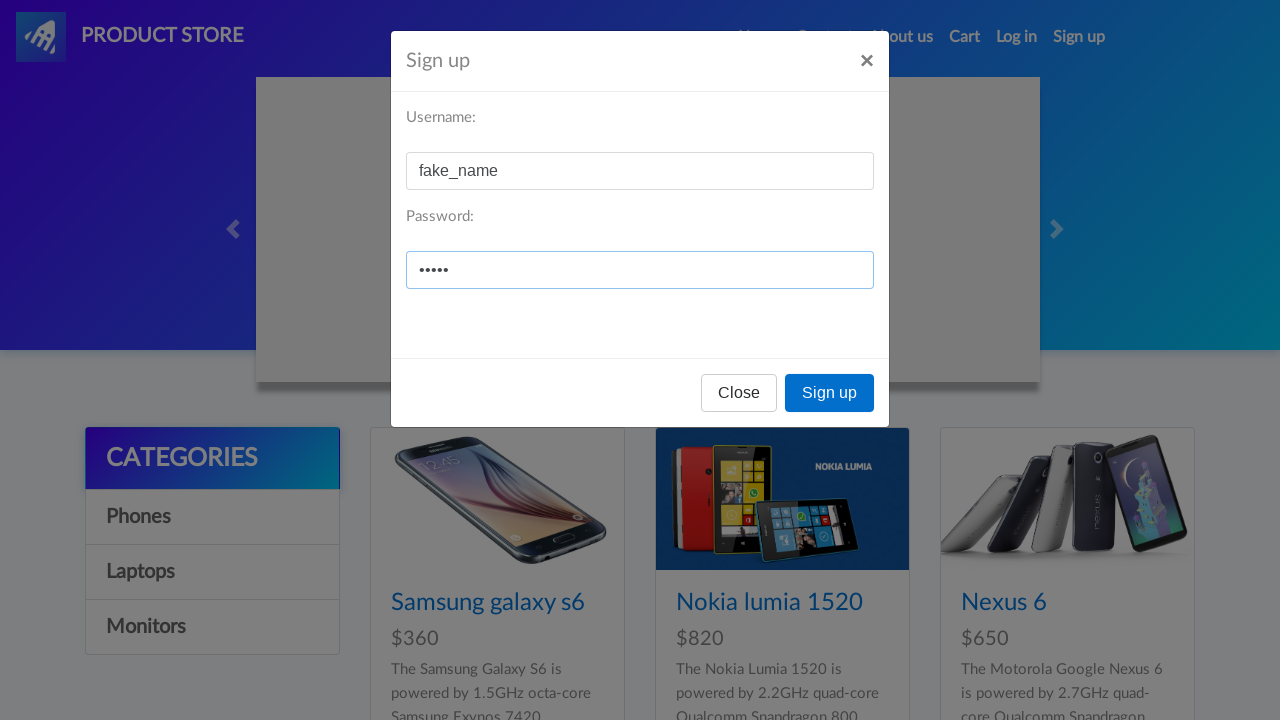

Set up dialog handler to accept alerts
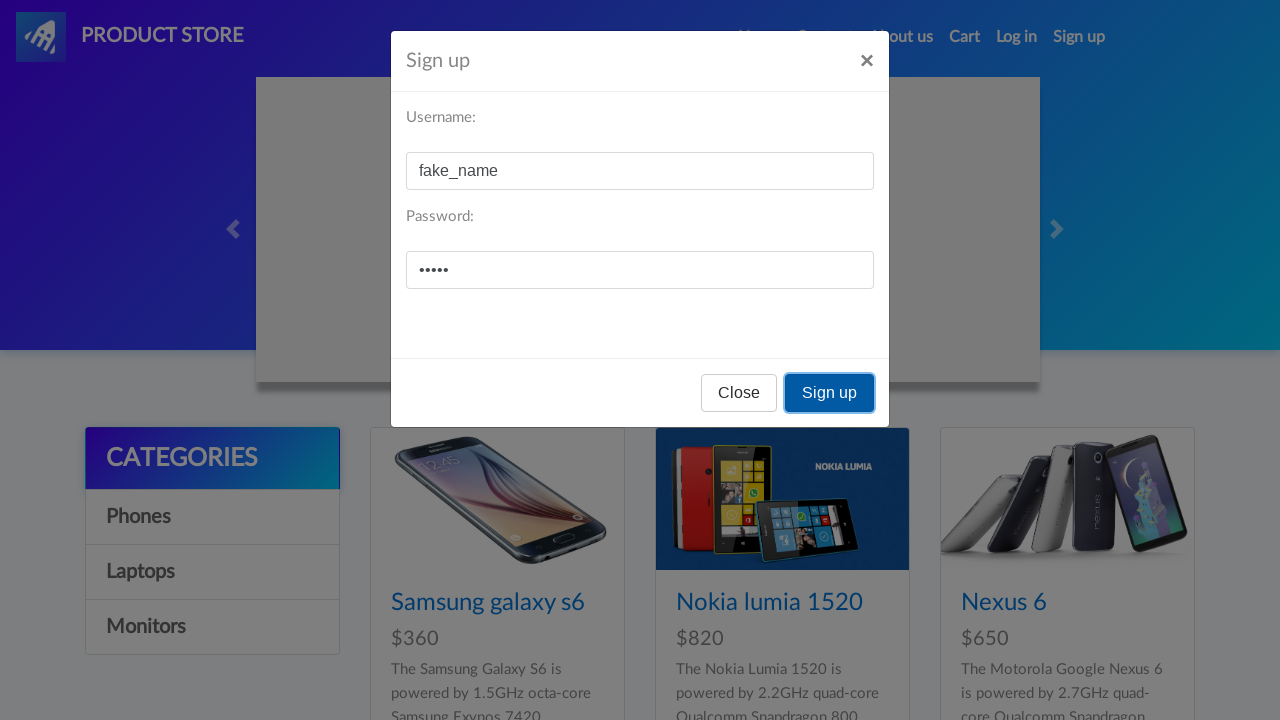

Waited 2 seconds for error alert to display indicating account already exists
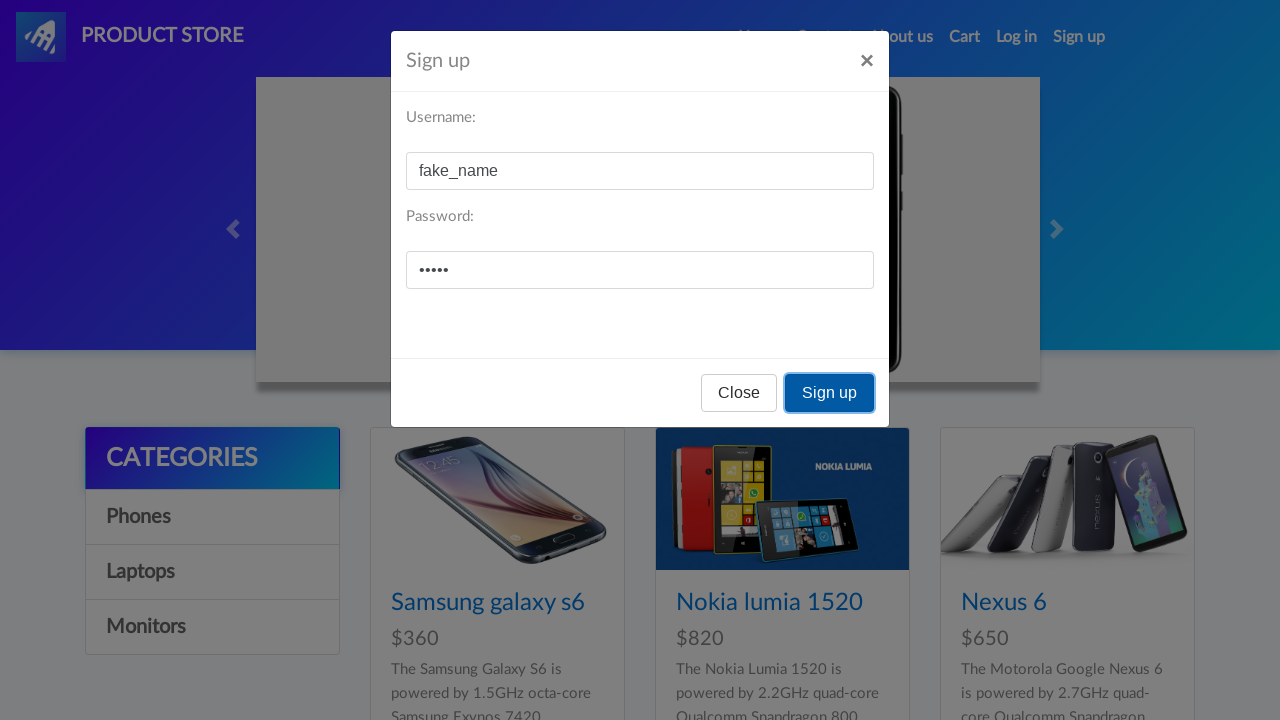

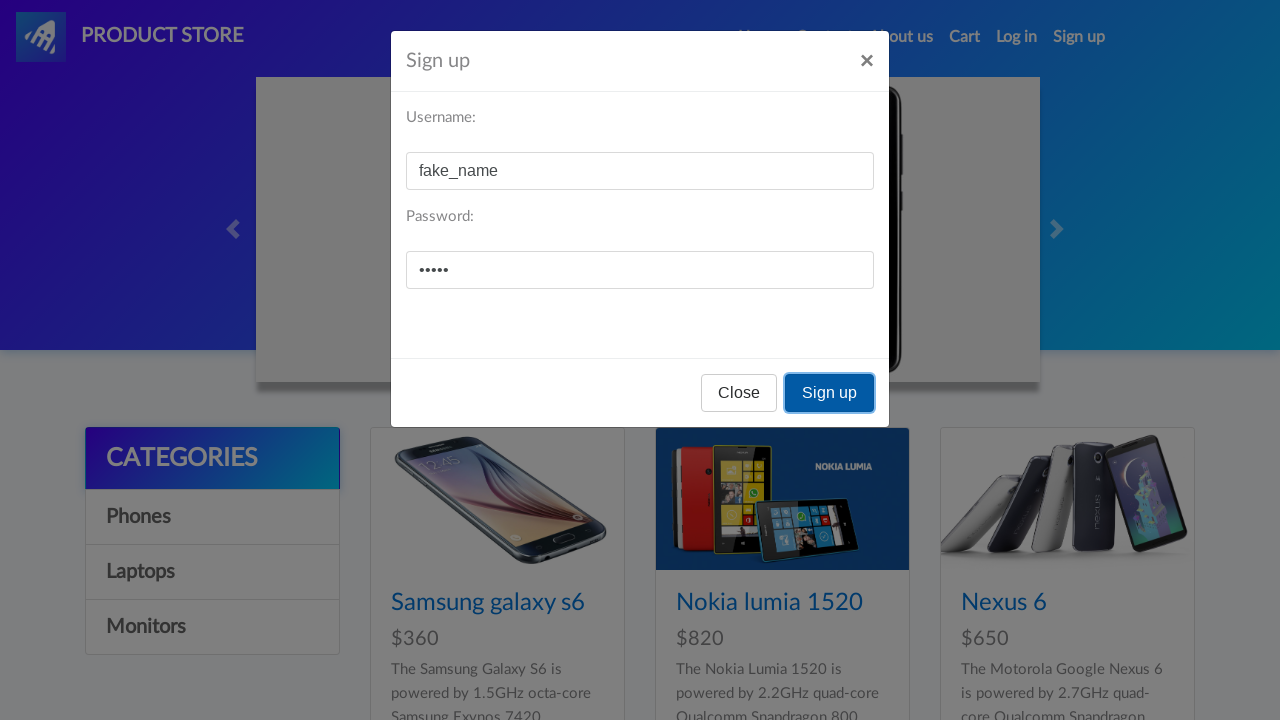